Tests table sorting functionality and searches for a specific item's price by navigating through pagination

Starting URL: https://rahulshettyacademy.com/seleniumPractise/#/offers

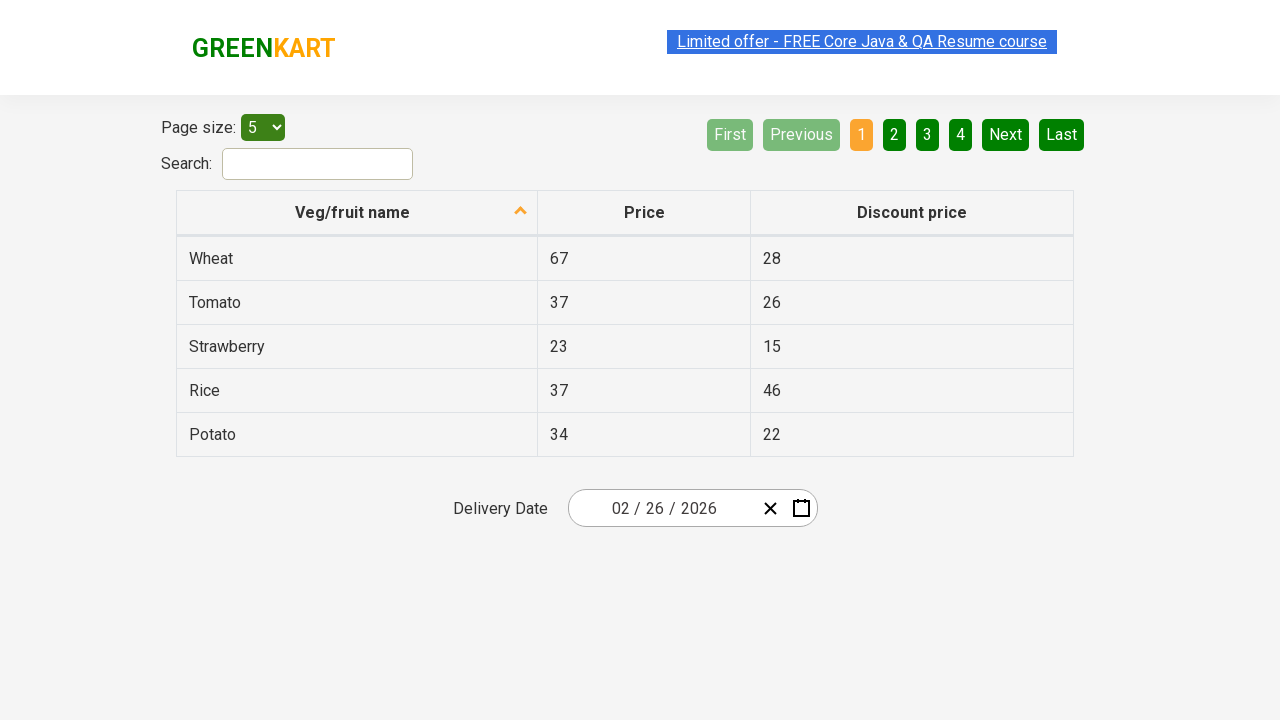

Clicked first column header to sort table at (357, 213) on xpath=//tr/th[1]
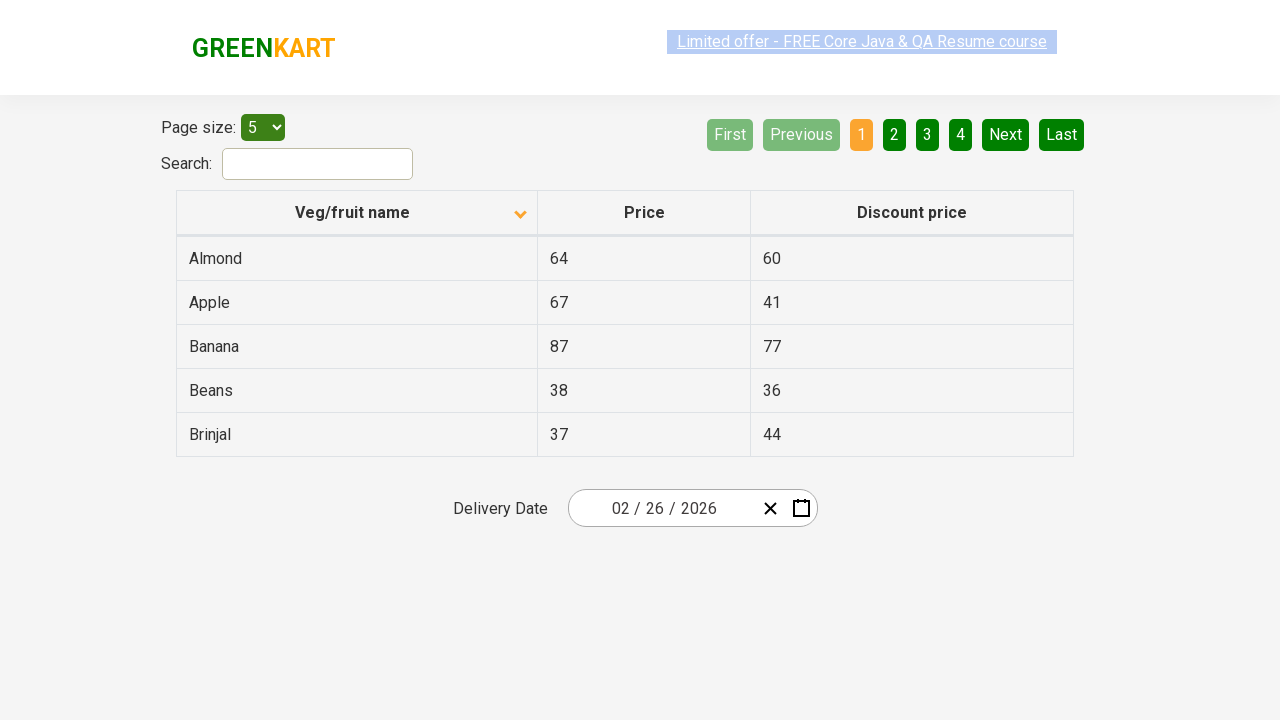

Retrieved all items from first column
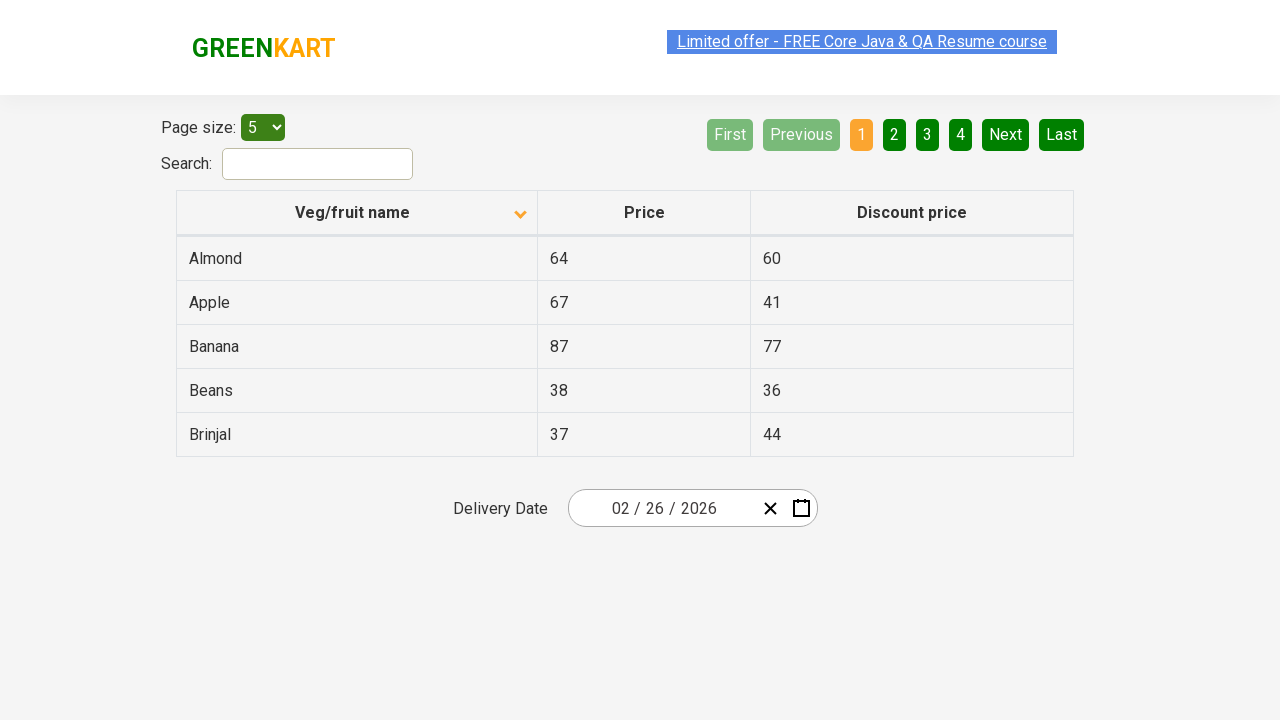

Sorted items list for comparison
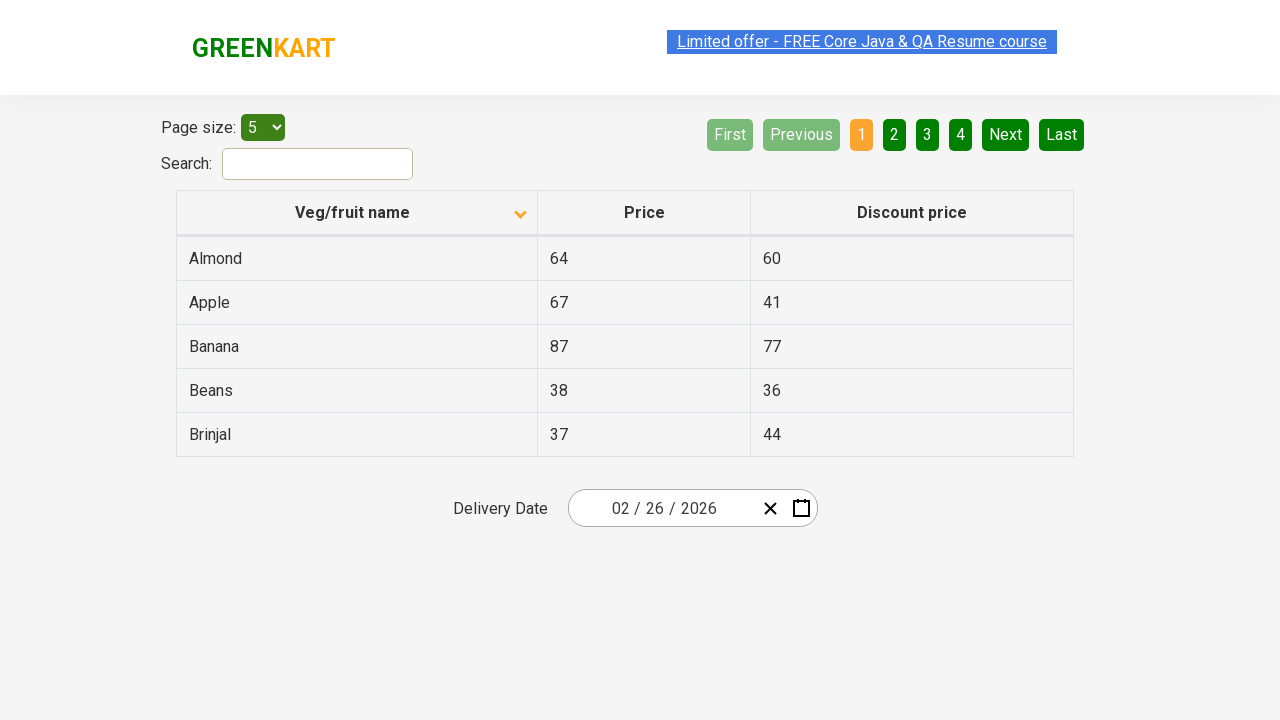

Verified table is sorted correctly
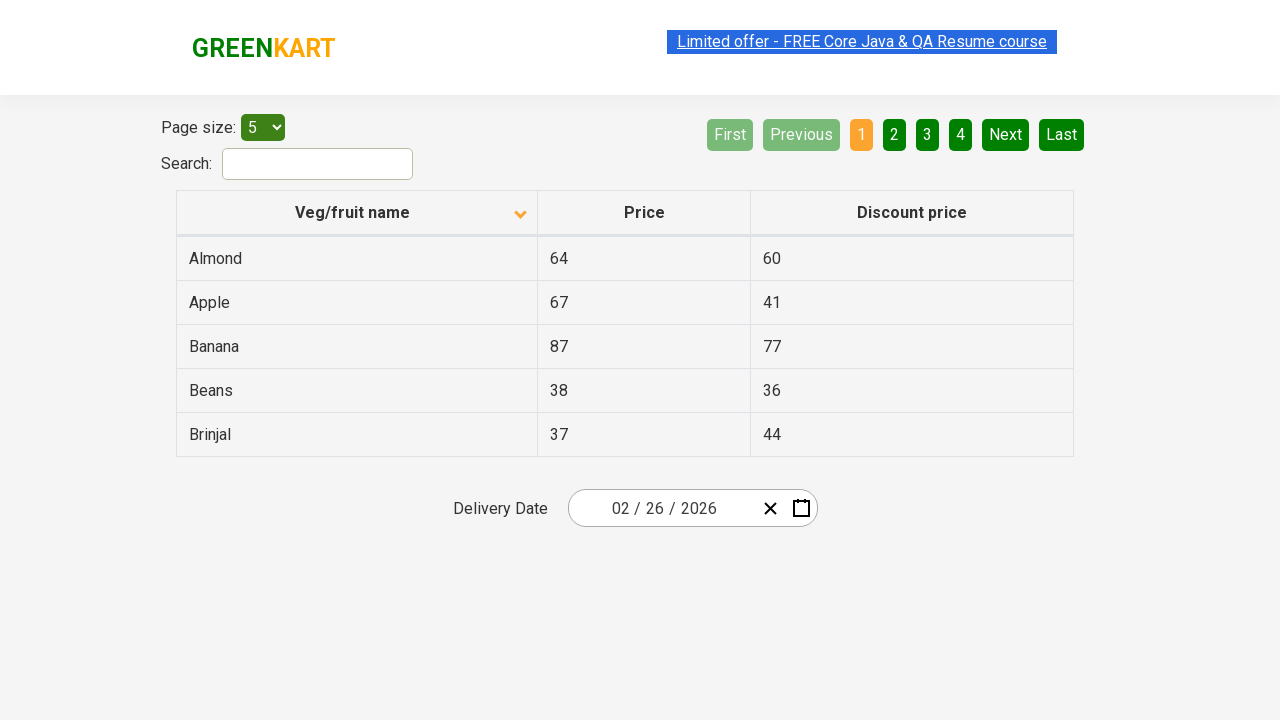

Searched for Pineapple on current page
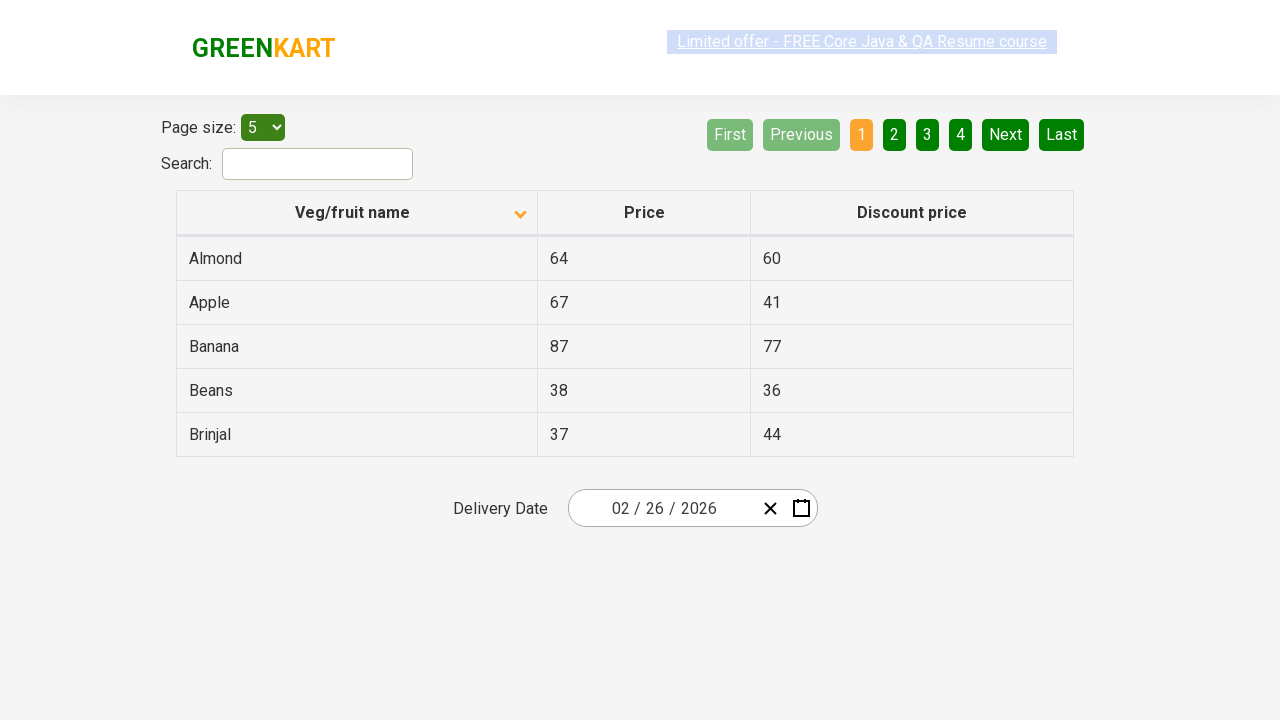

Pineapple not found on current page, clicked Next button at (1006, 134) on [aria-label='Next']
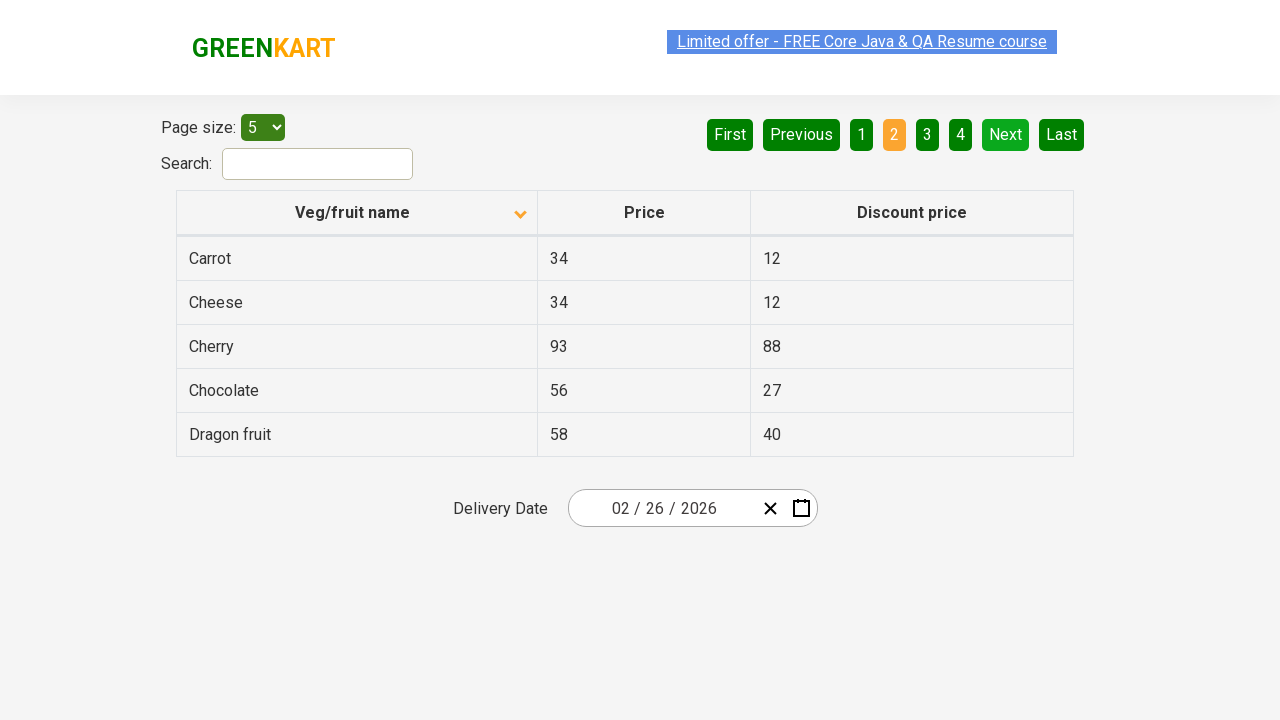

Waited for next page to load
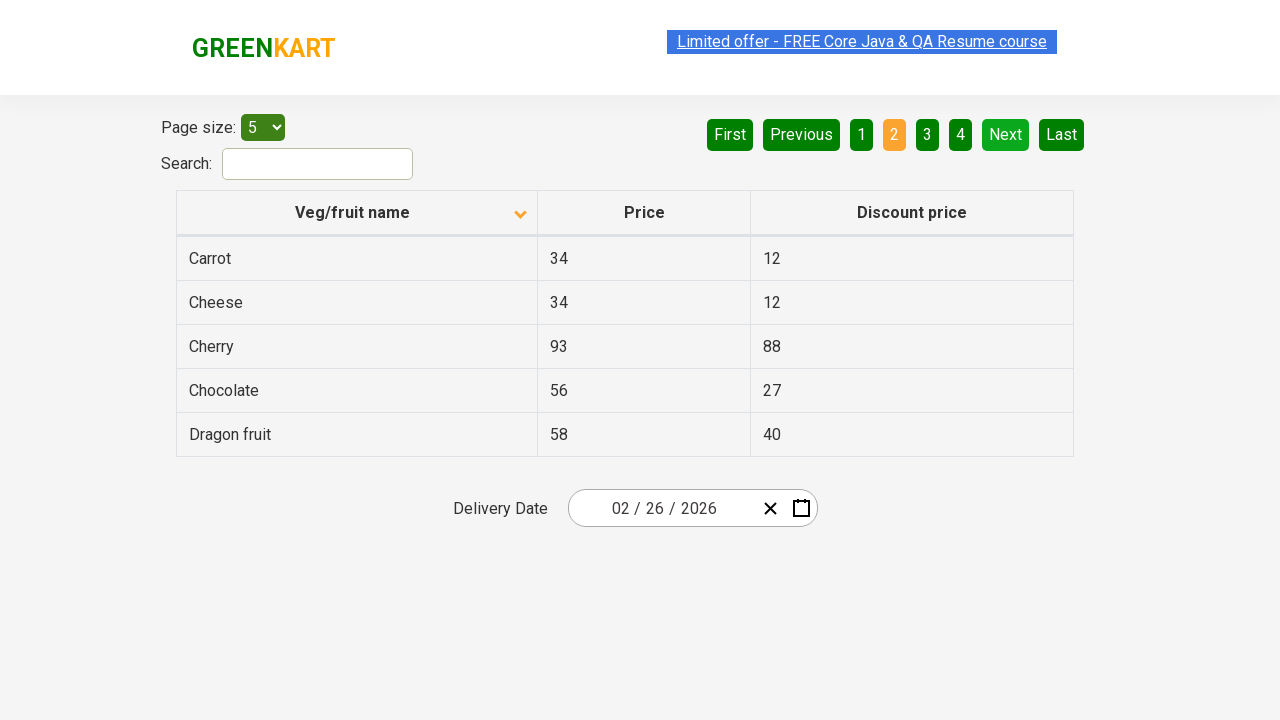

Searched for Pineapple on current page
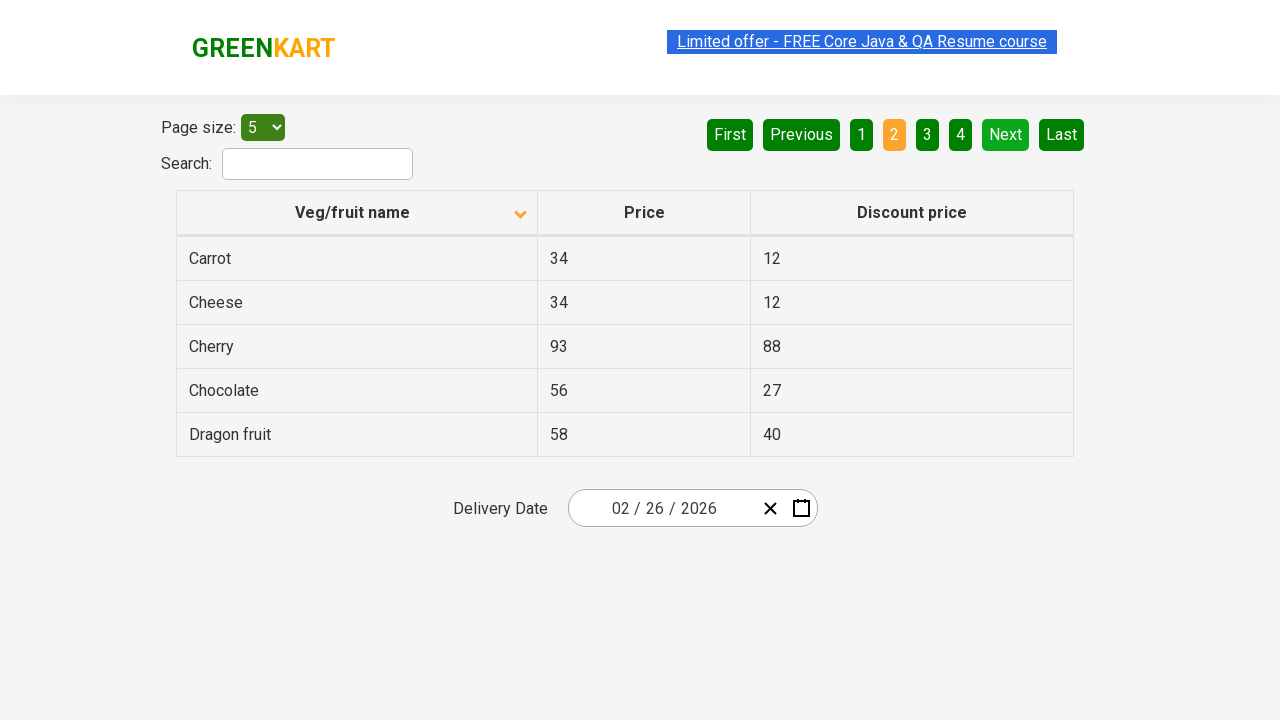

Pineapple not found on current page, clicked Next button at (1006, 134) on [aria-label='Next']
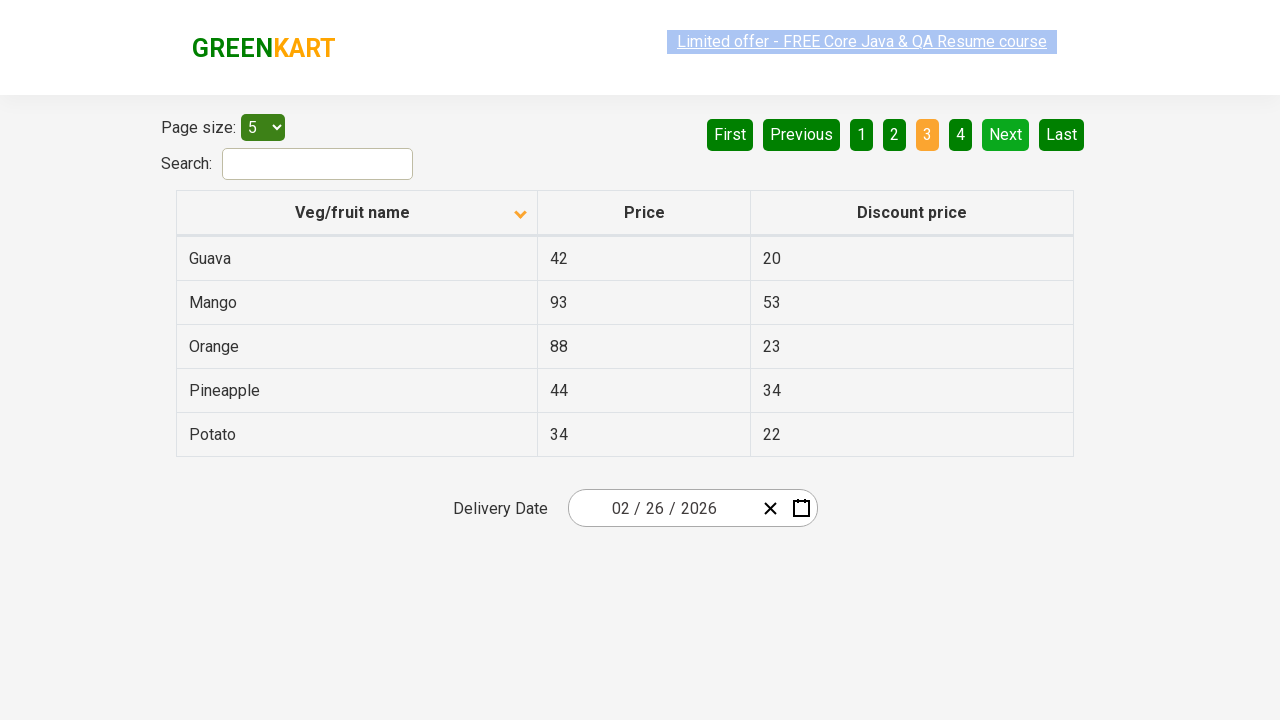

Waited for next page to load
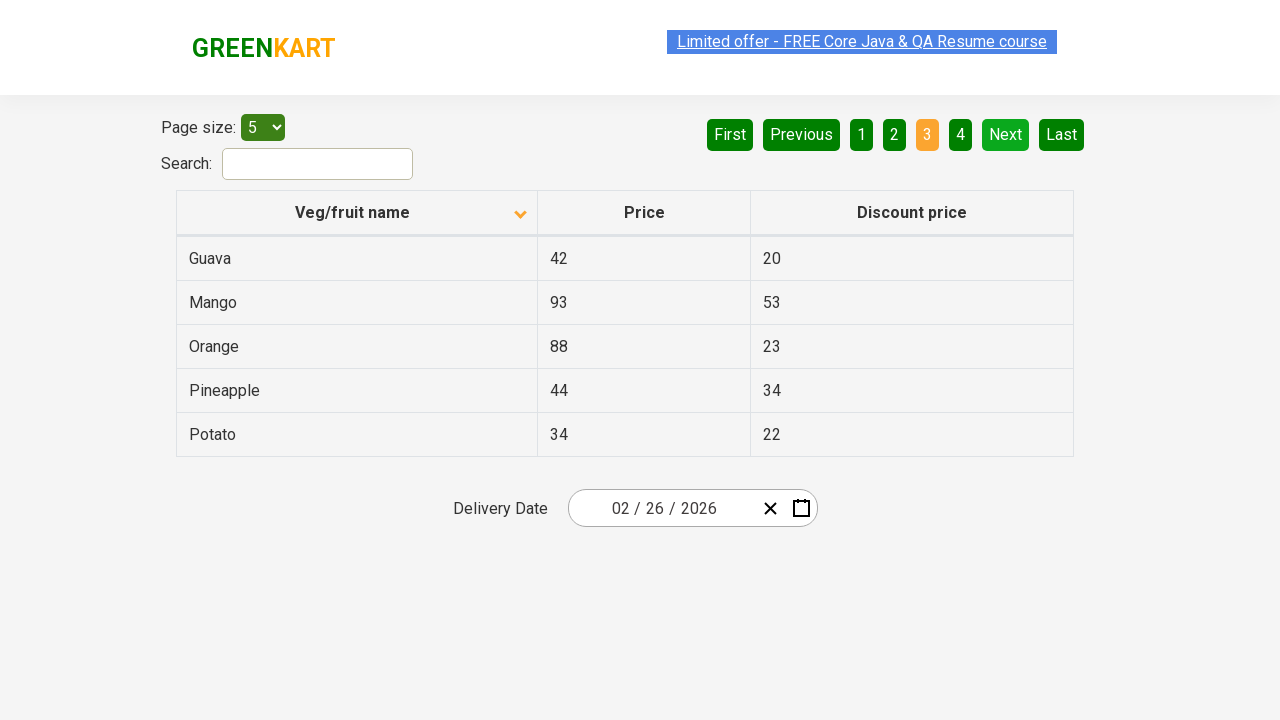

Searched for Pineapple on current page
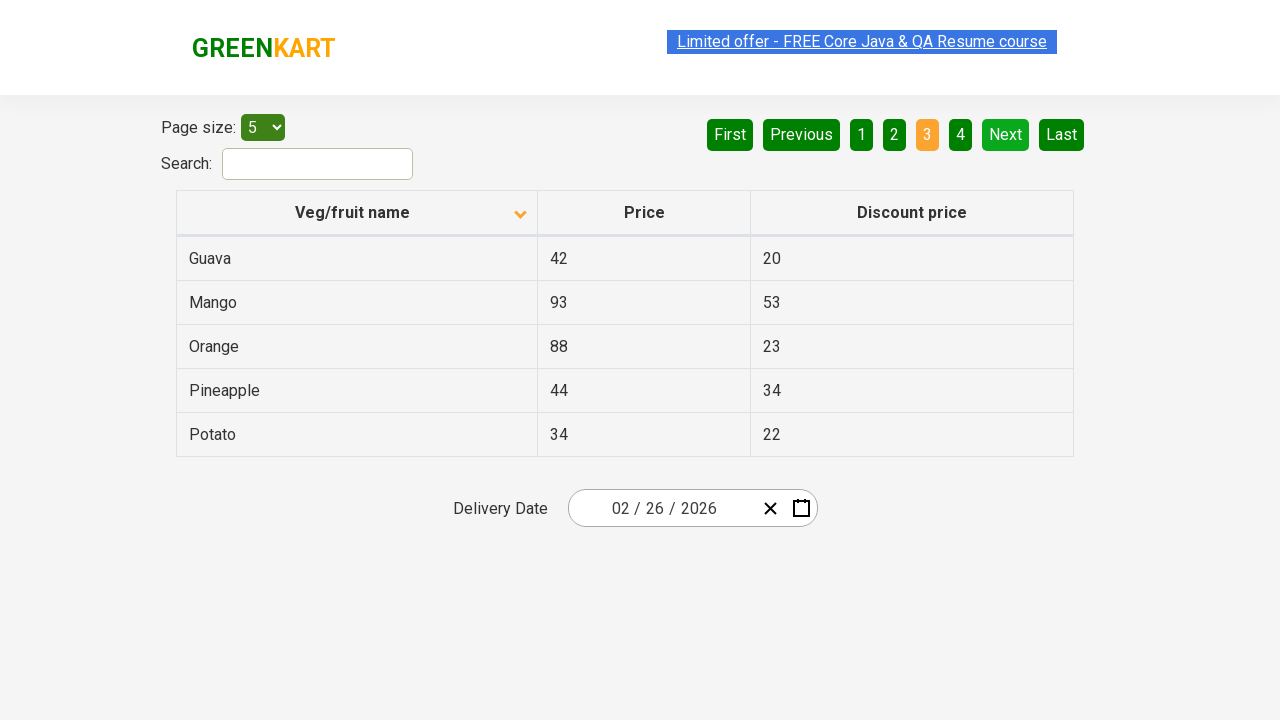

Found Pineapple with price: 44
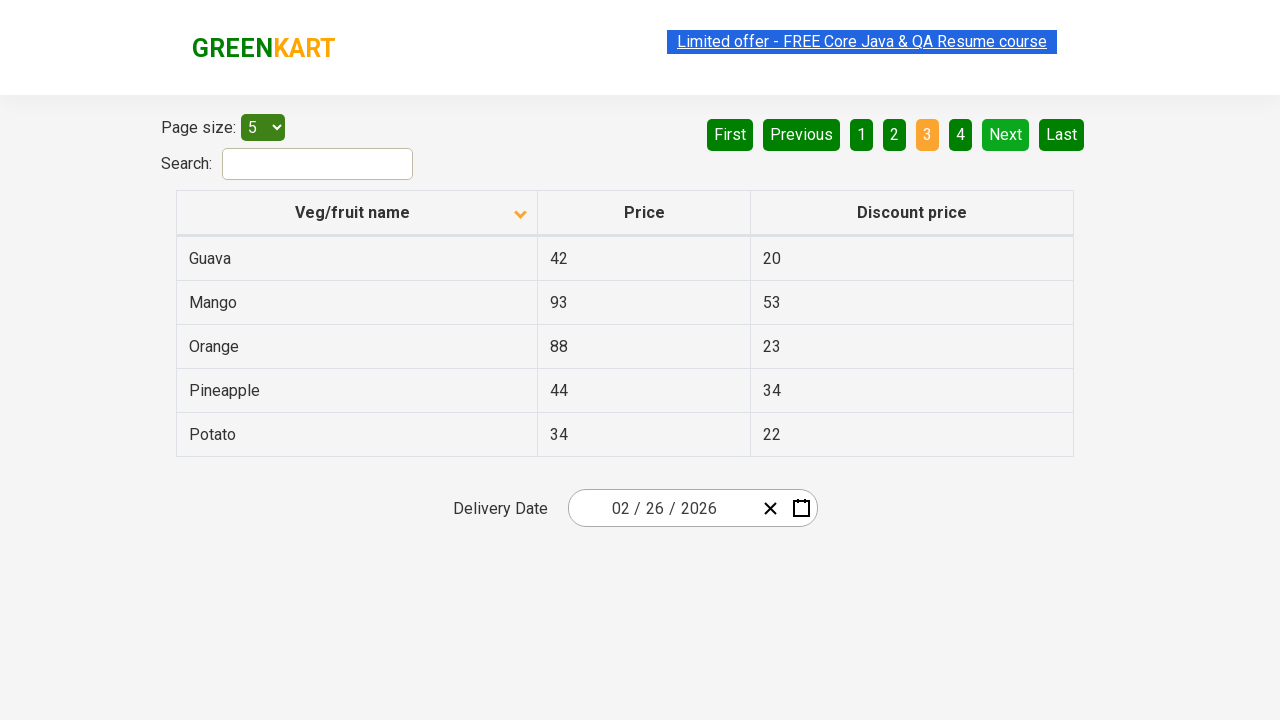

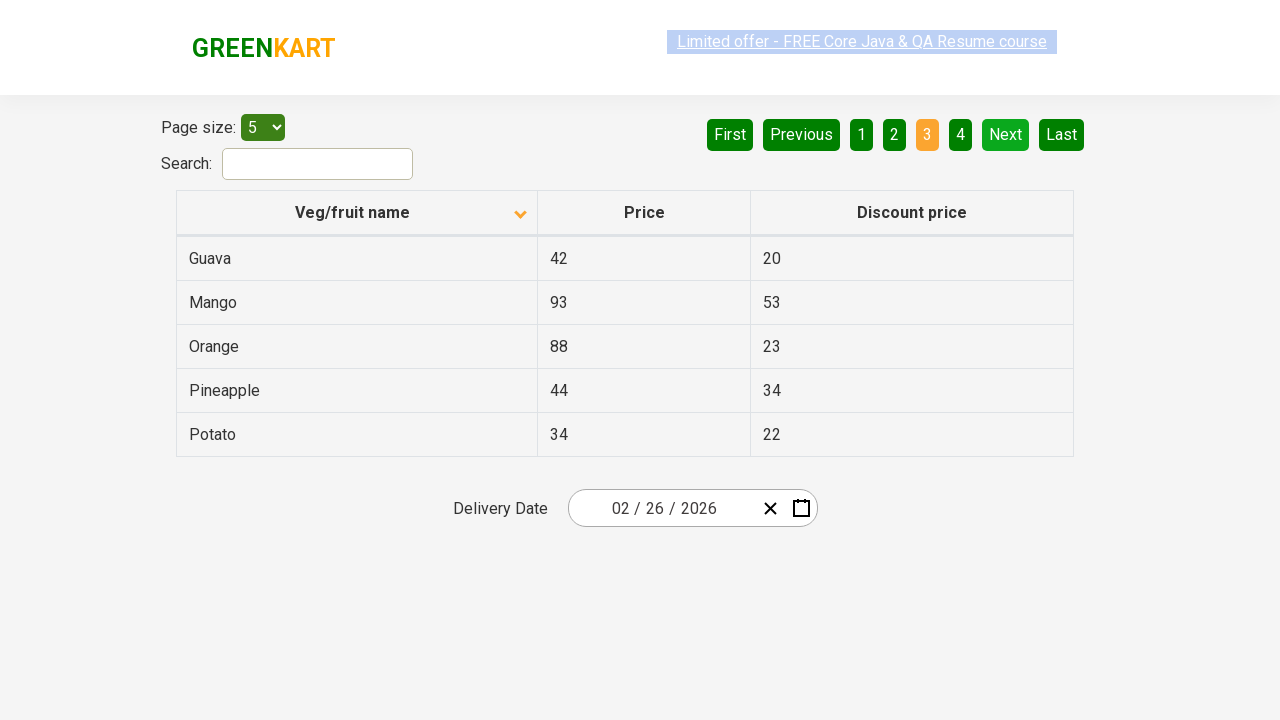